Tests clicking a checkbox element on the automation practice page and verifies the element is interactable by checking its dimensions.

Starting URL: https://www.rahulshettyacademy.com/AutomationPractice/

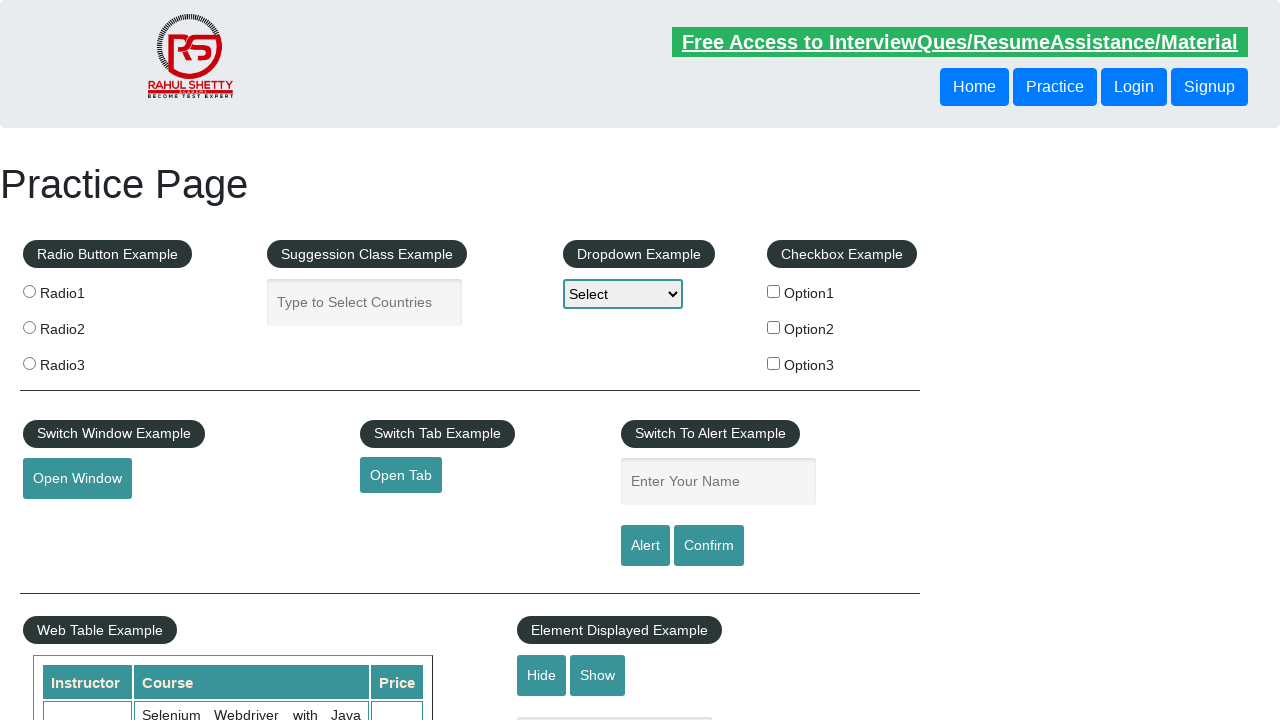

Clicked the first checkbox option (checkBoxOption1) at (774, 291) on input#checkBoxOption1
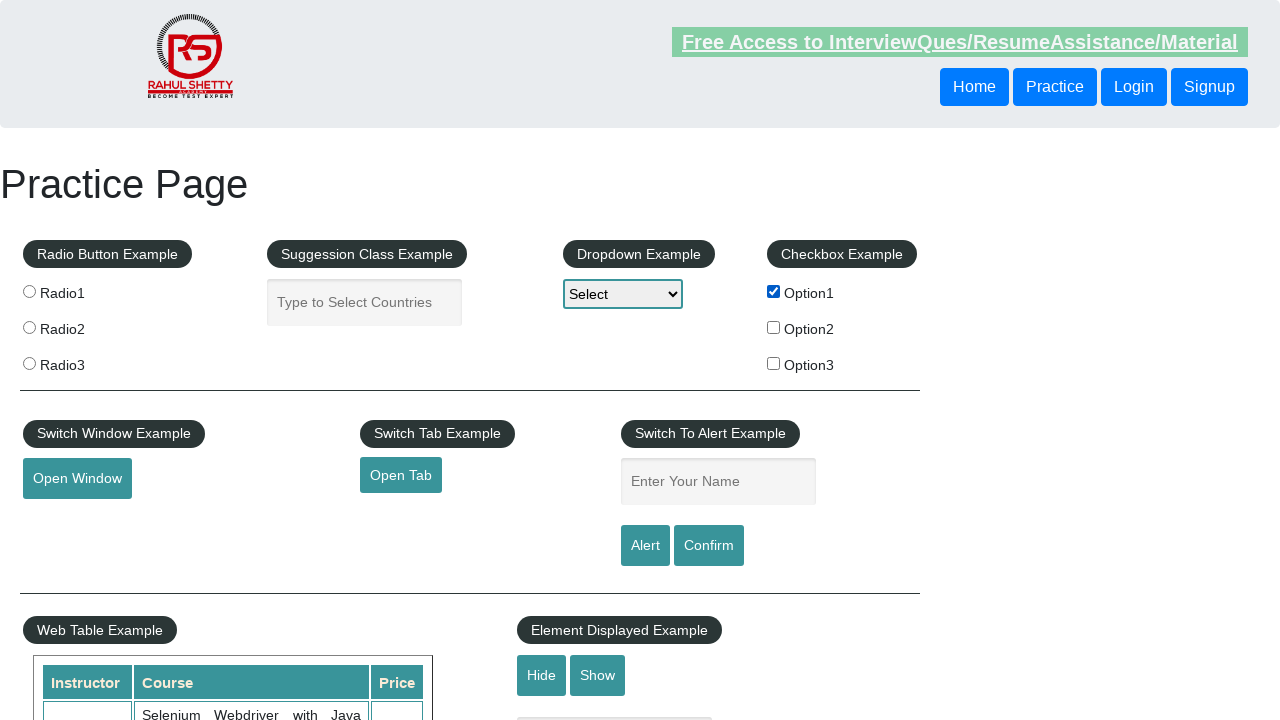

Located the checkbox element to retrieve its dimensions
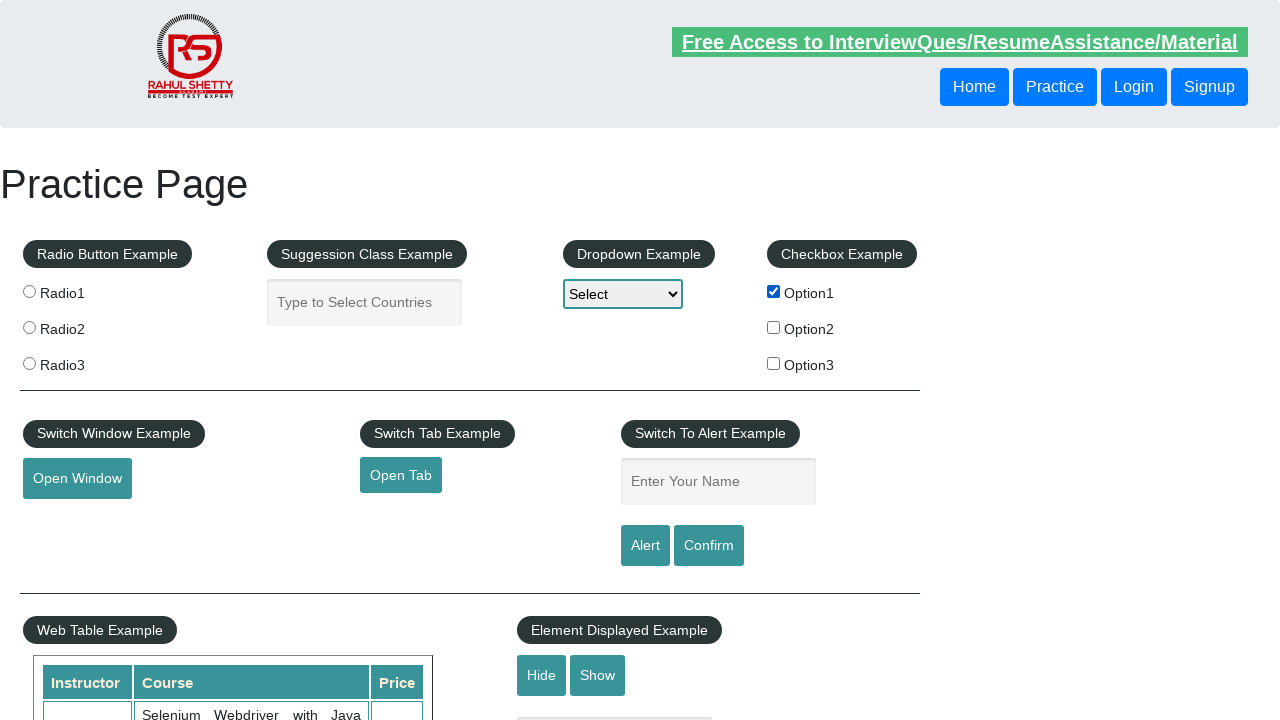

Retrieved bounding box dimensions of the checkbox element
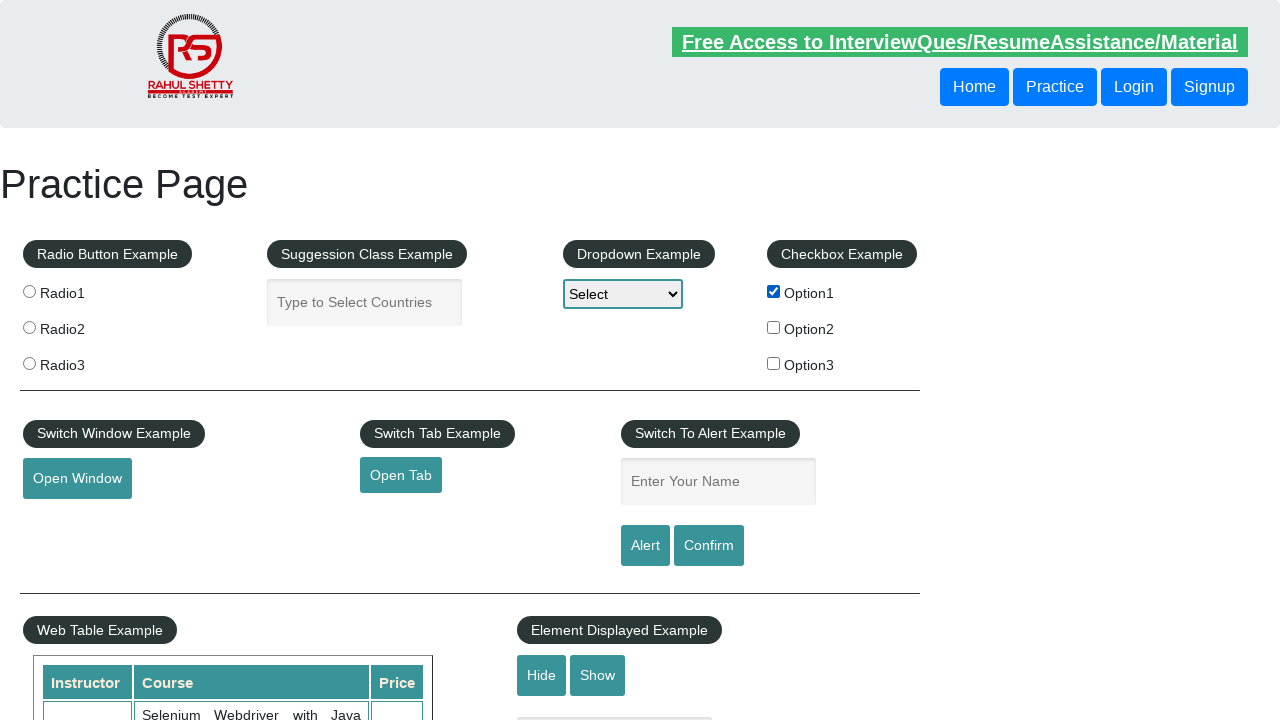

Verified that bounding box is not None (element is rendered)
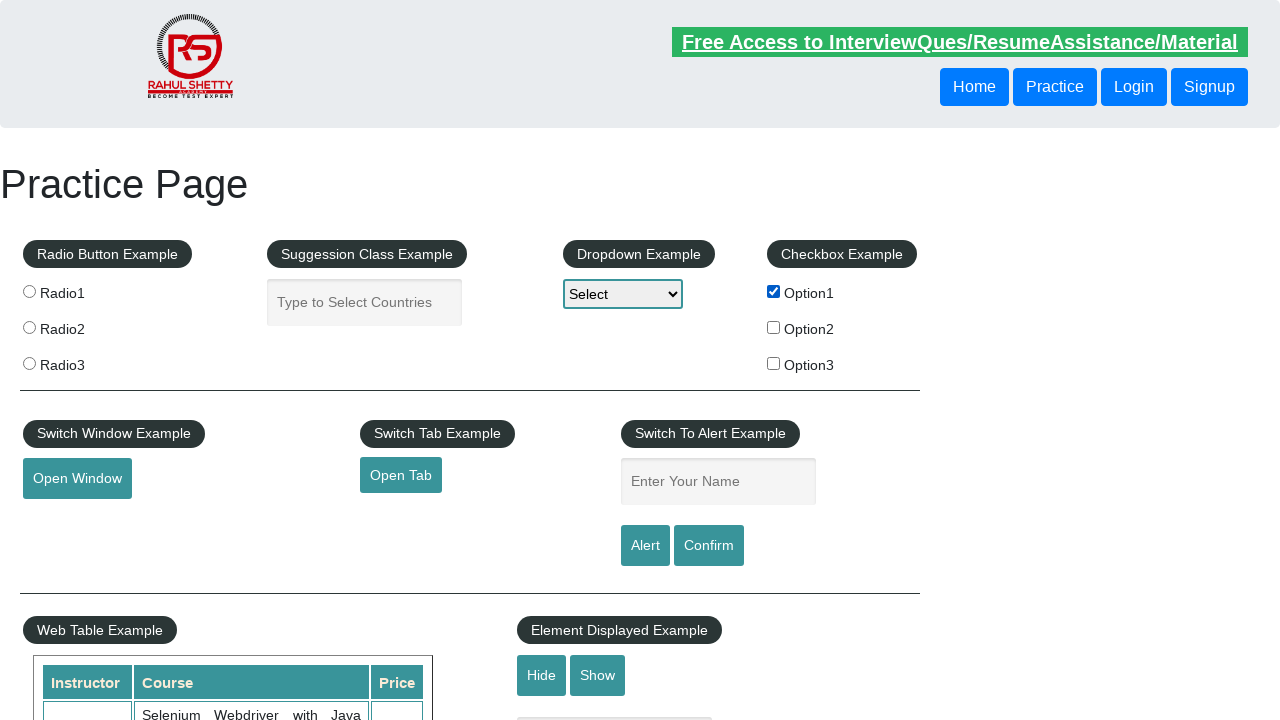

Verified that checkbox element height is greater than 0
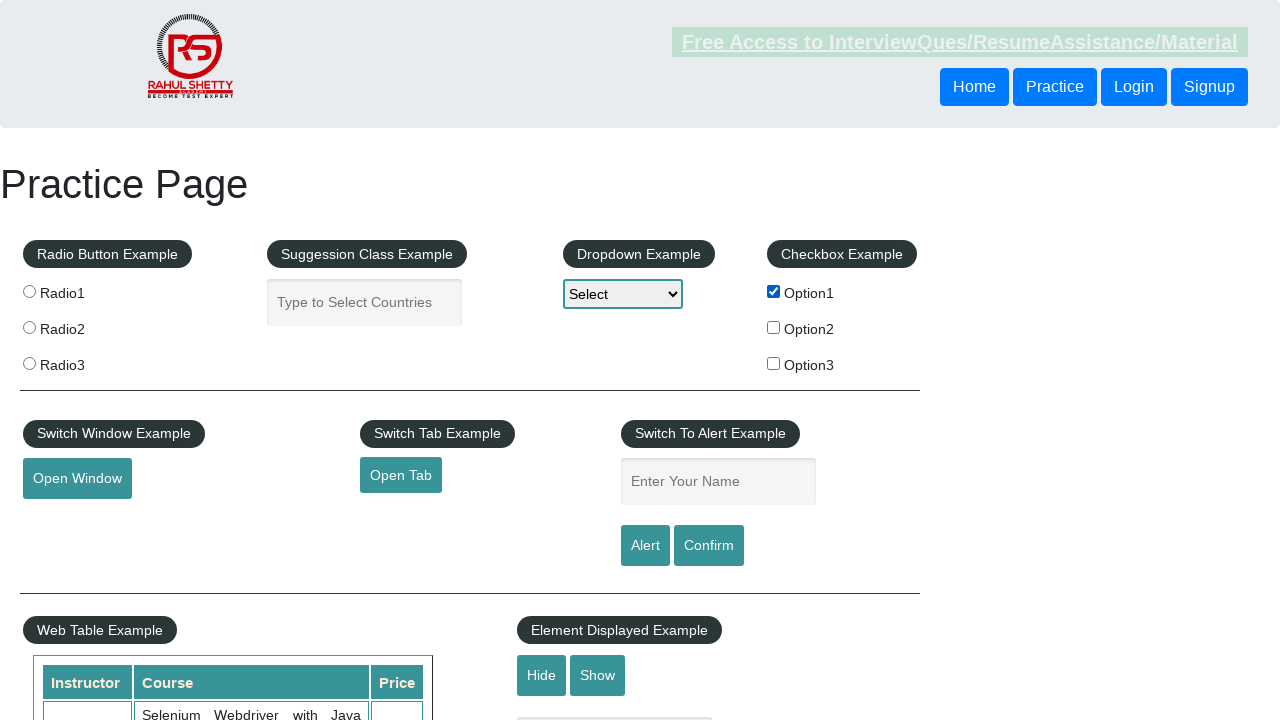

Verified that checkbox element width is greater than 0
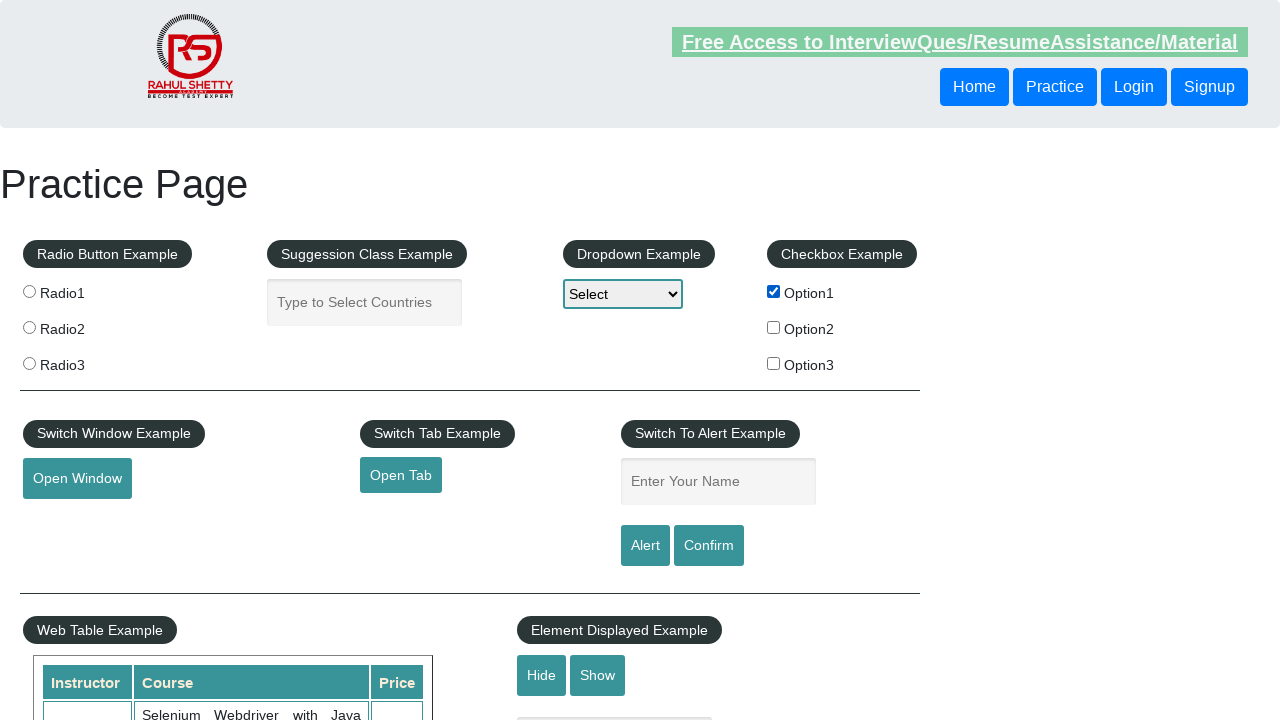

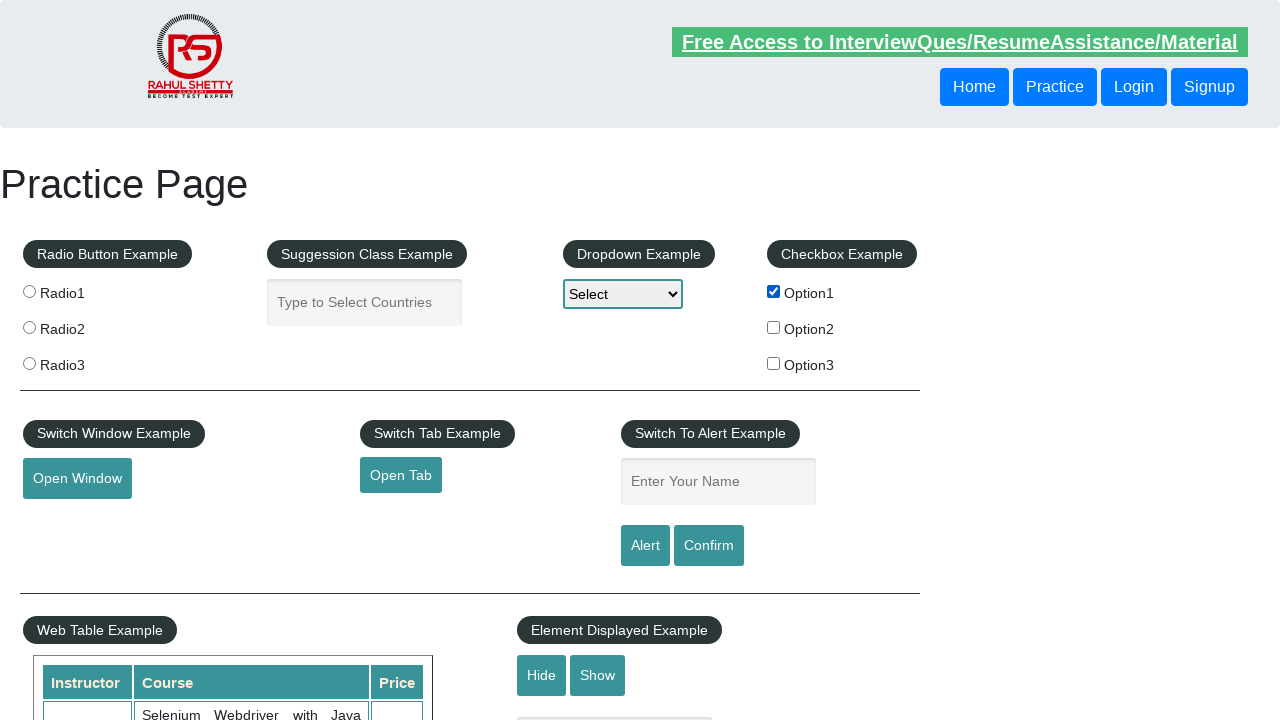